Tests interaction with hidden form elements by hiding a text field, setting its value using JavaScript, and then showing it again

Starting URL: https://rahulshettyacademy.com/AutomationPractice/

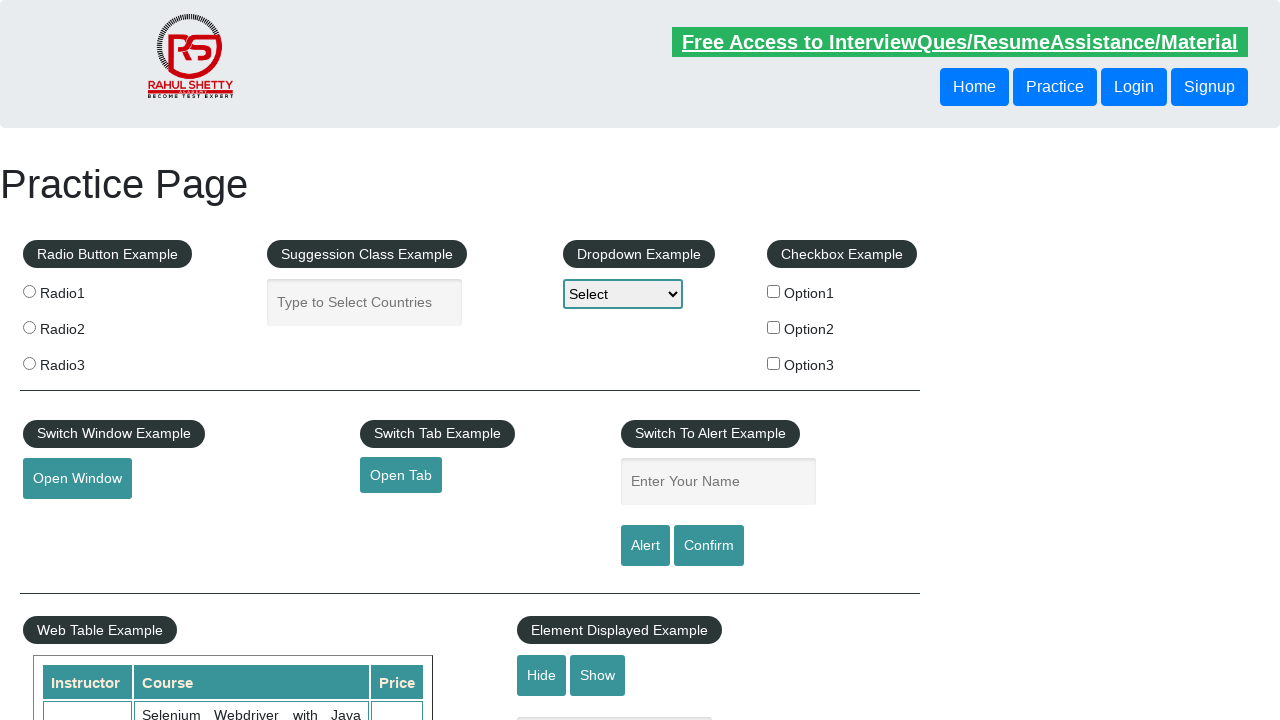

Scrolled down 300 pixels to make elements visible
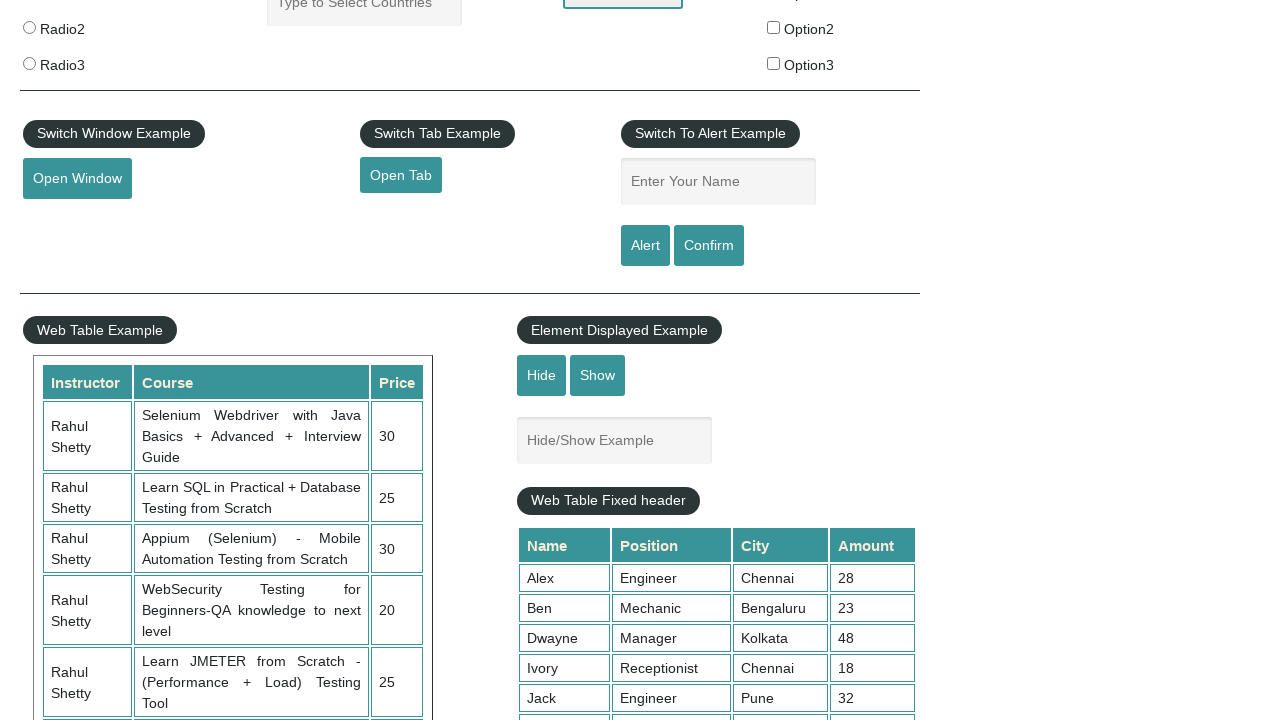

Clicked hide button to hide the text field at (542, 375) on #hide-textbox
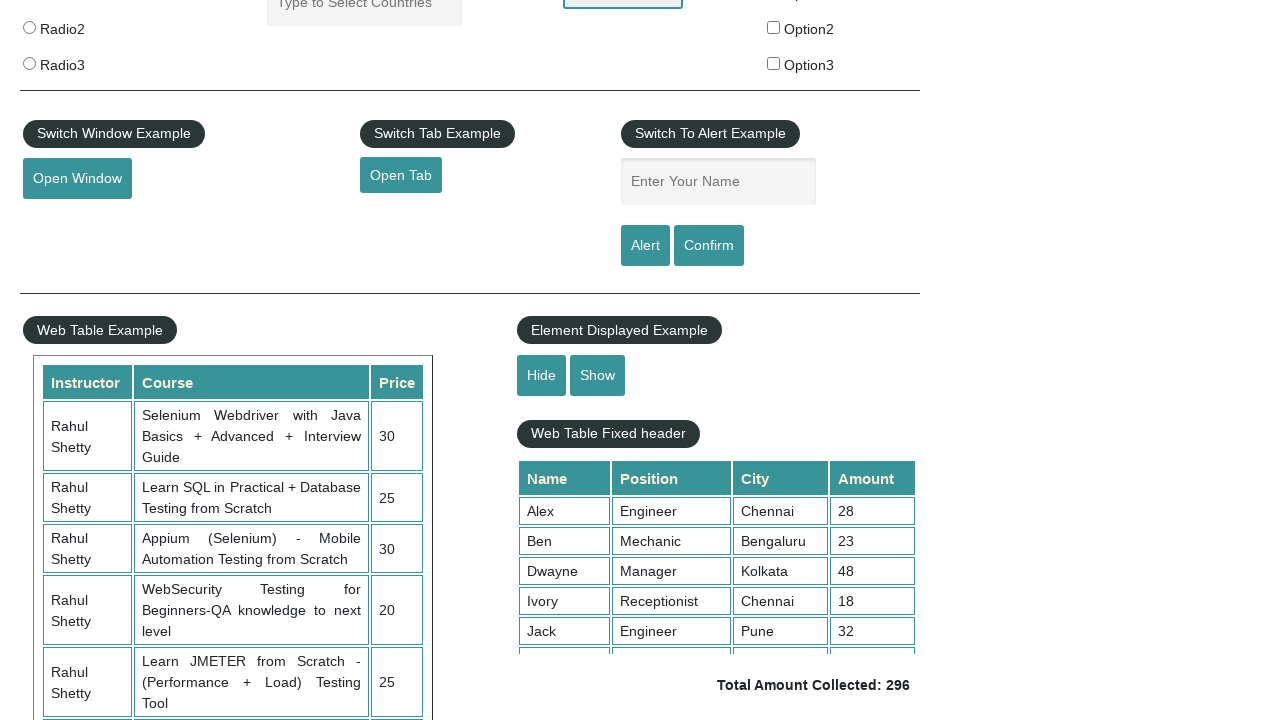

Set value 'Ranjankumar' in hidden text field using JavaScript
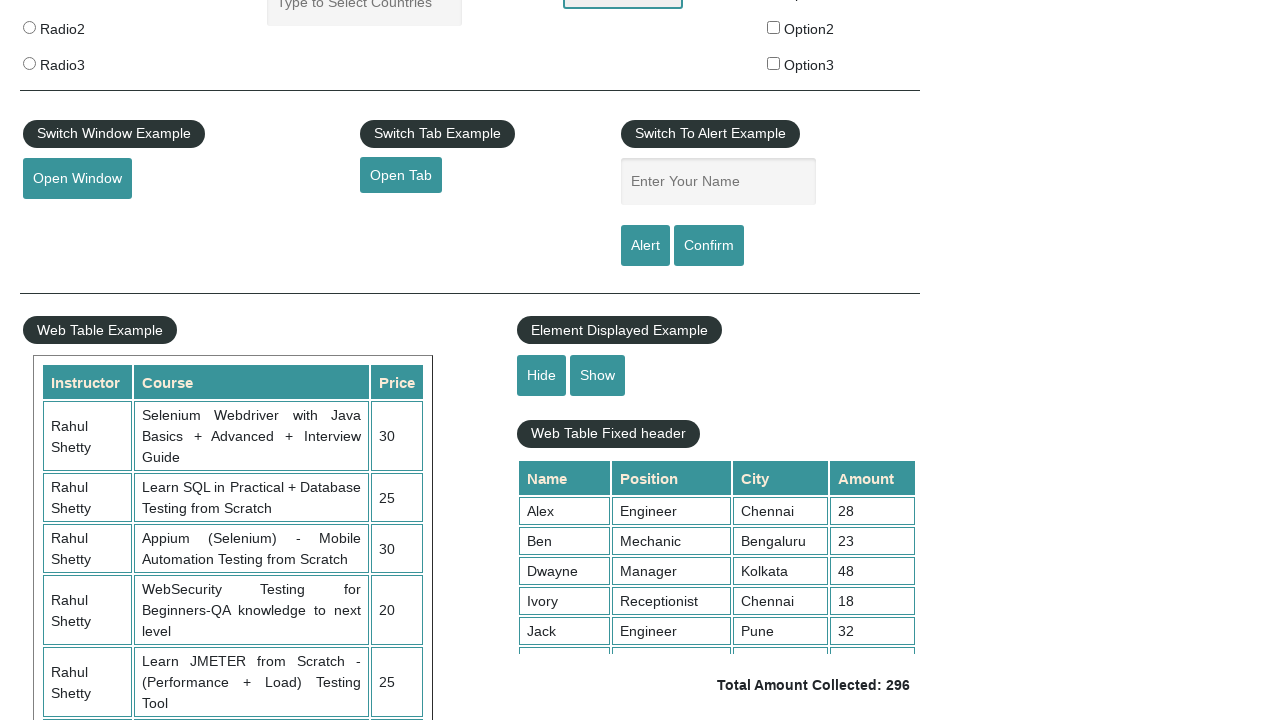

Clicked show button to reveal the text field at (598, 375) on #show-textbox
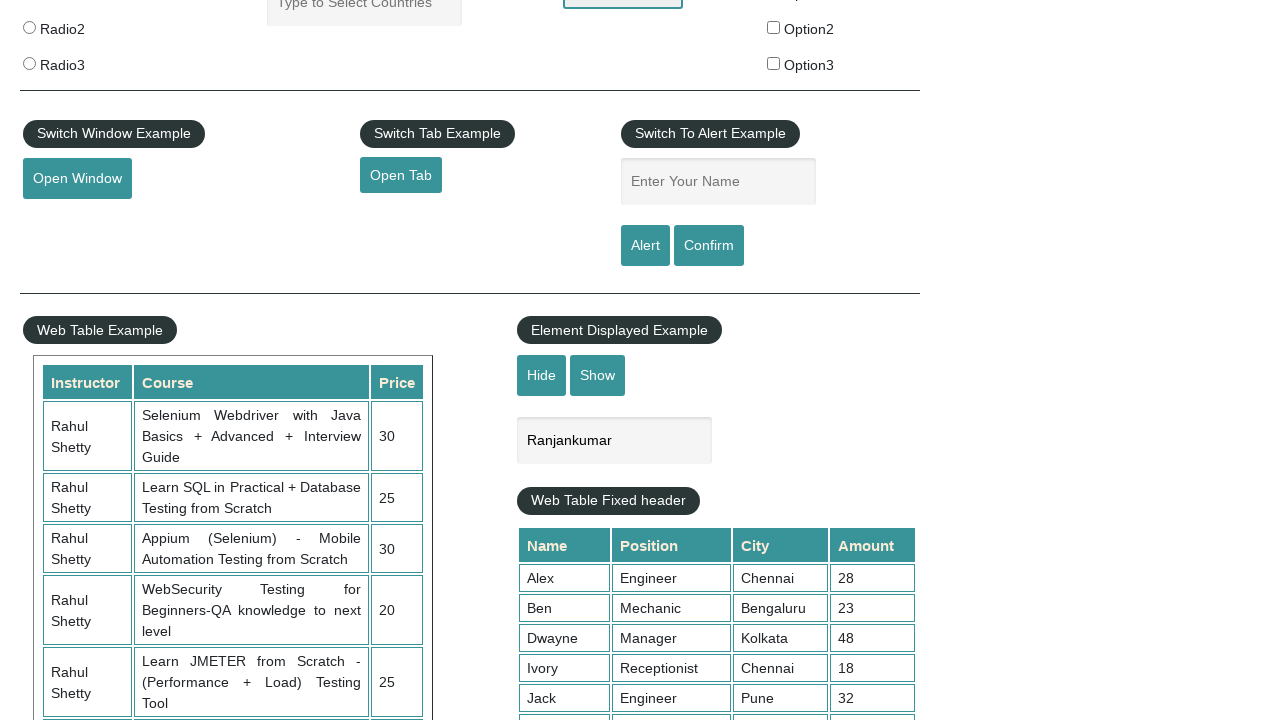

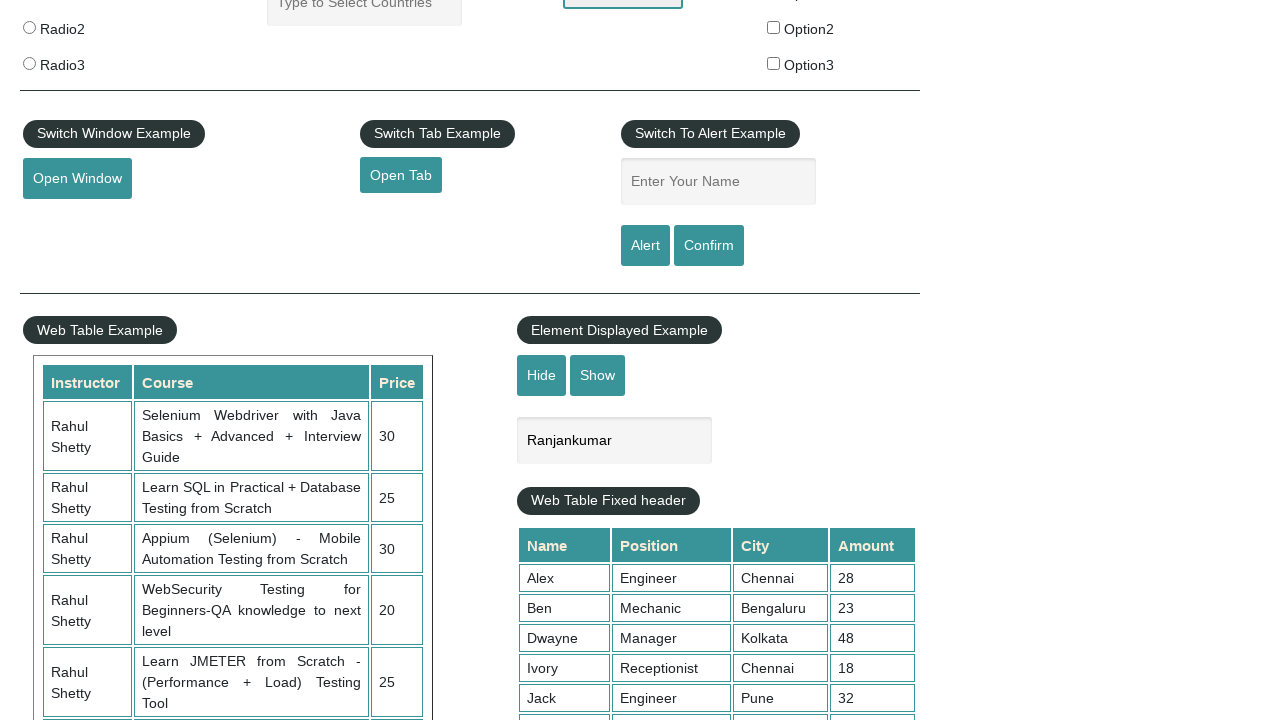